Tests dropdown selection functionality on a bookshop website by selecting different options using various methods (index, value, visible text)

Starting URL: https://www.bookshopofindia.com/

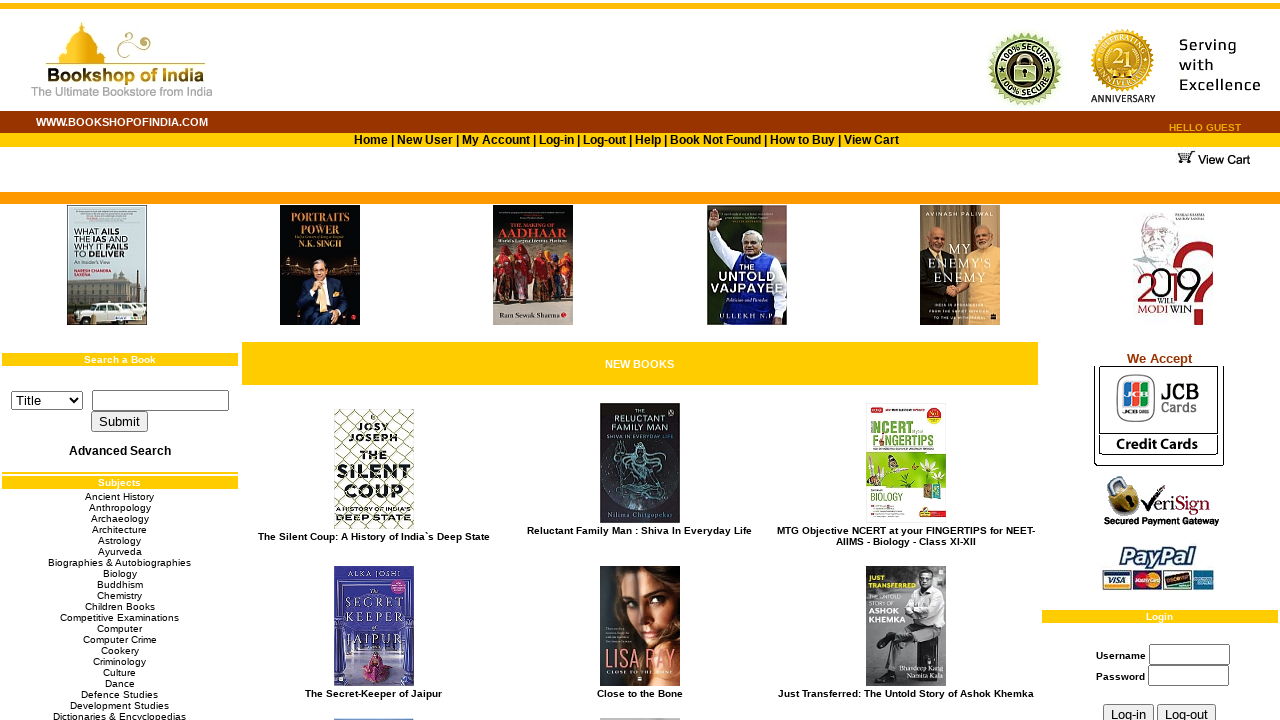

Selected dropdown option by index 2 (3rd option) on select[name='searchon']
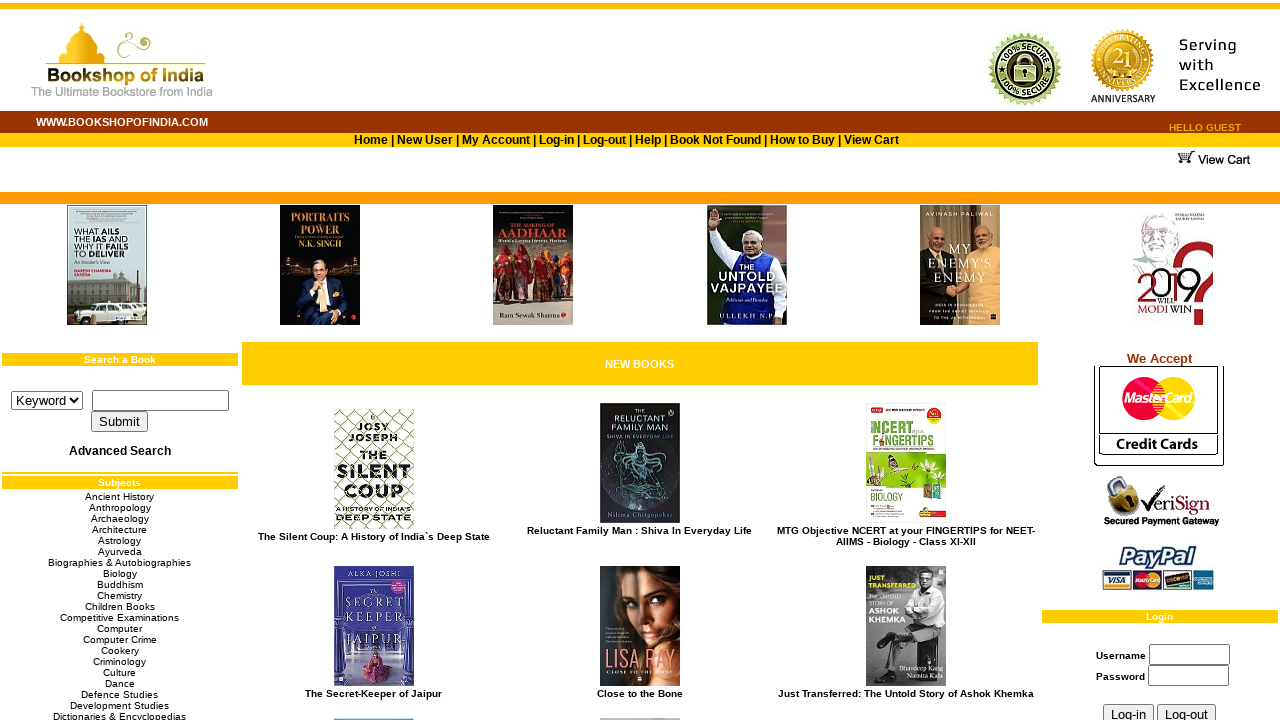

Waited 2 seconds after first dropdown selection
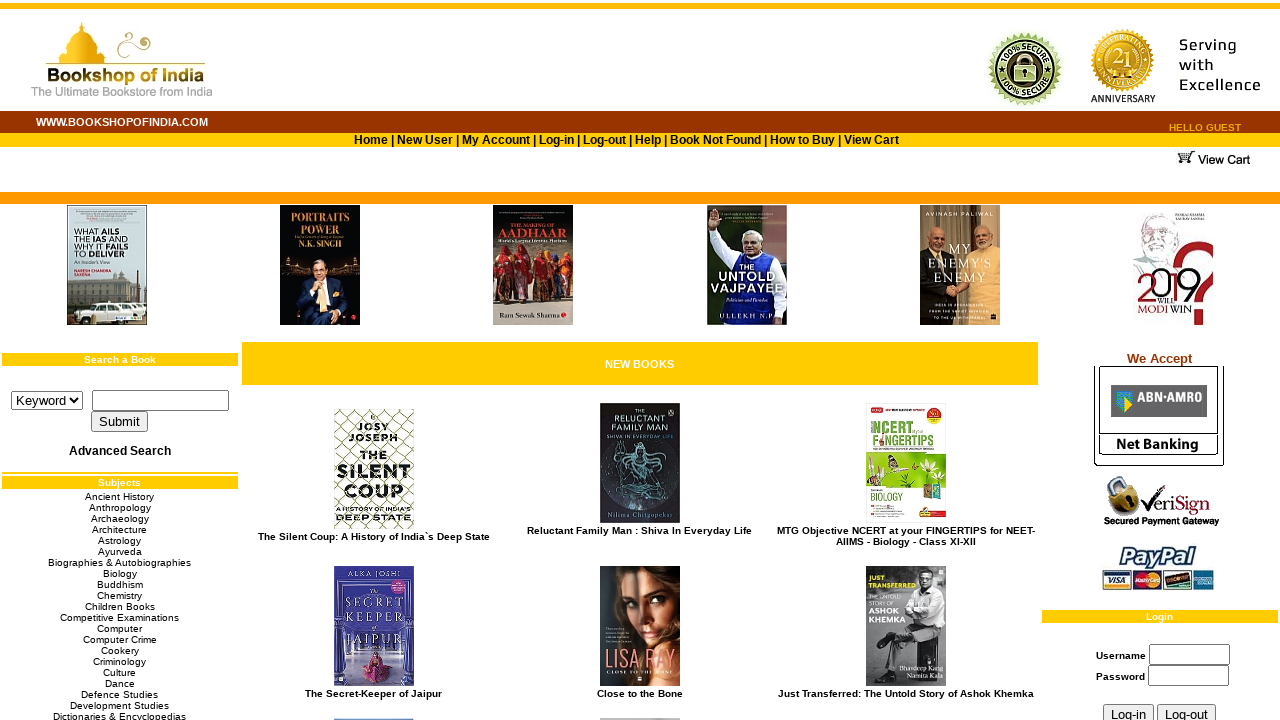

Selected dropdown option by value 'Author' on select[name='searchon']
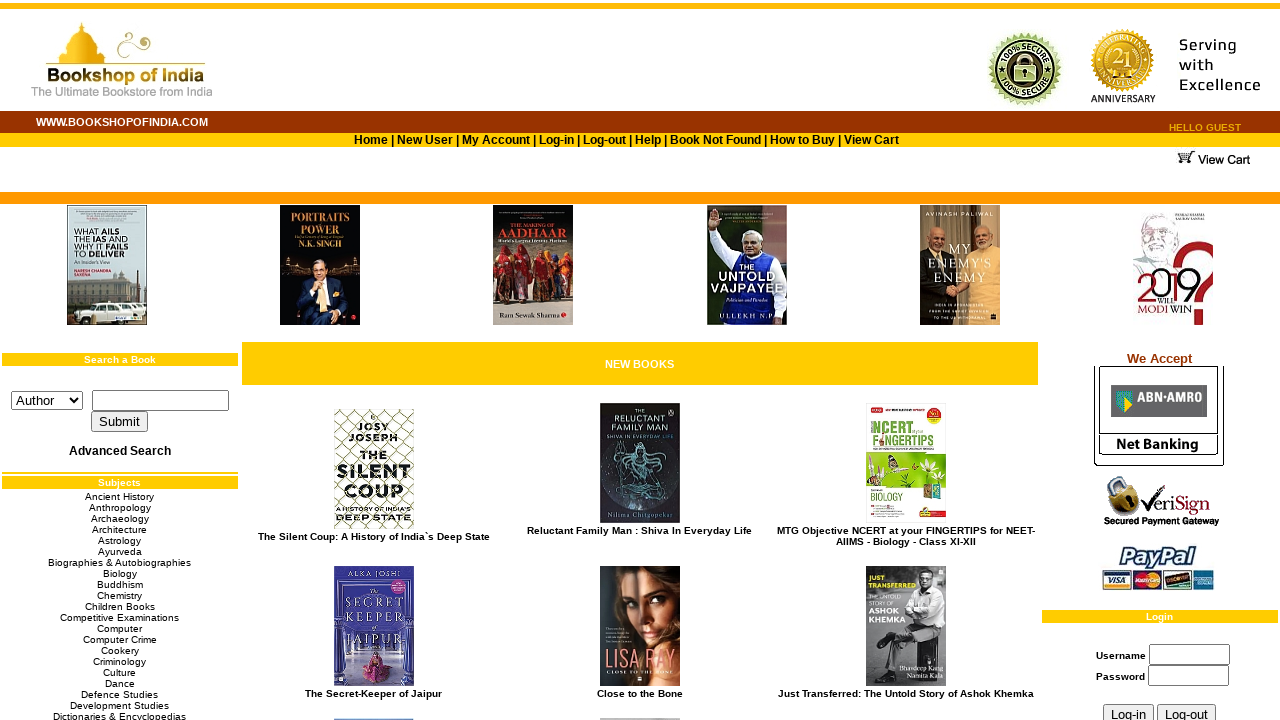

Waited 2 seconds after second dropdown selection
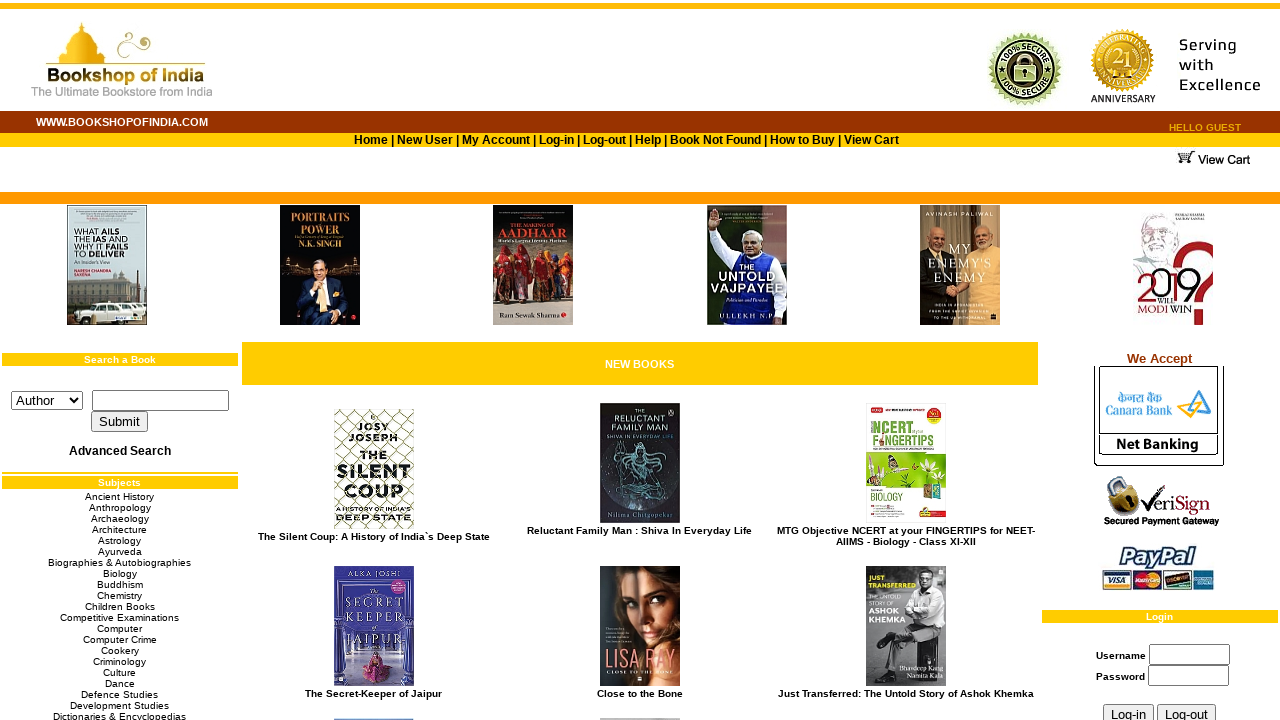

Selected dropdown option by visible text 'Title' on select[name='searchon']
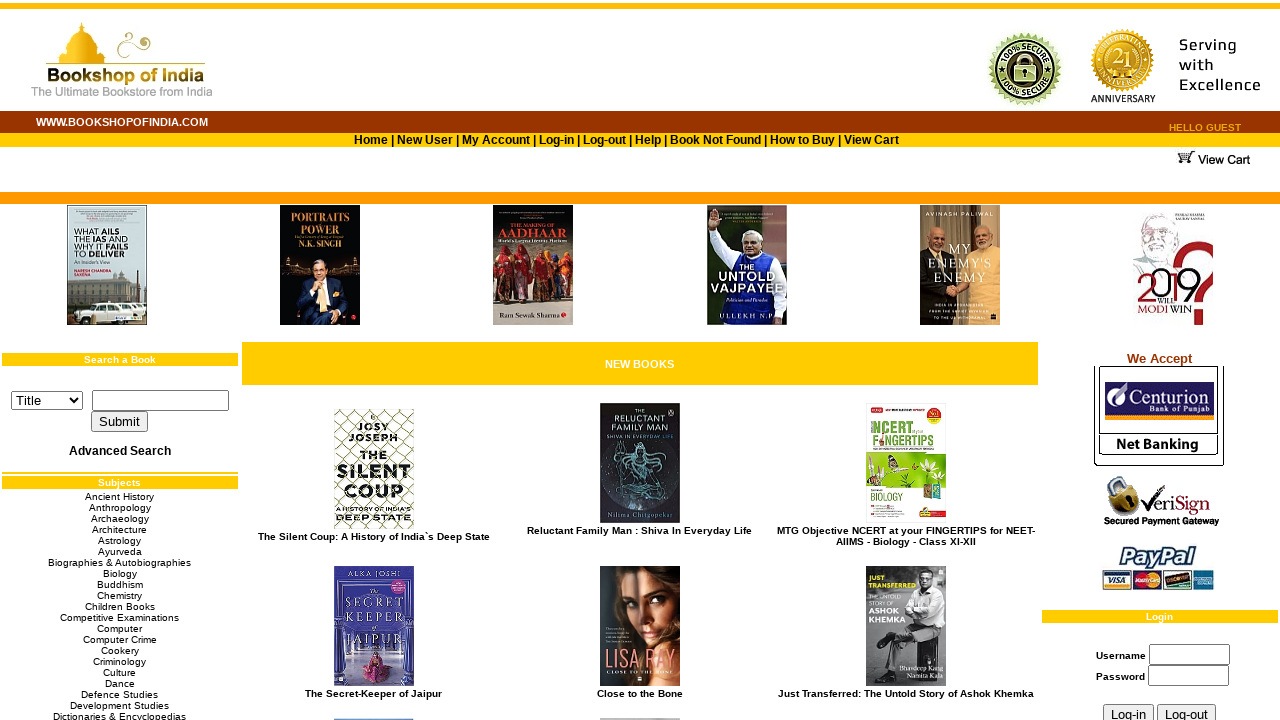

Waited 2 seconds after final dropdown selection
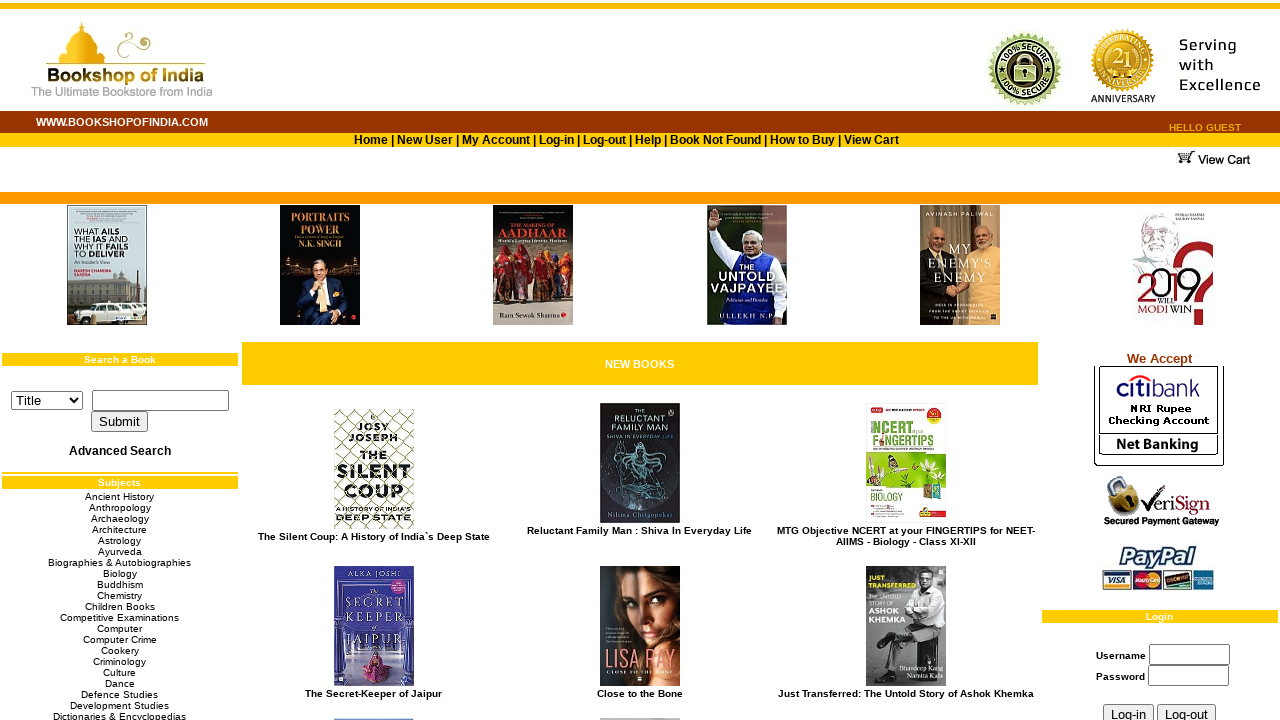

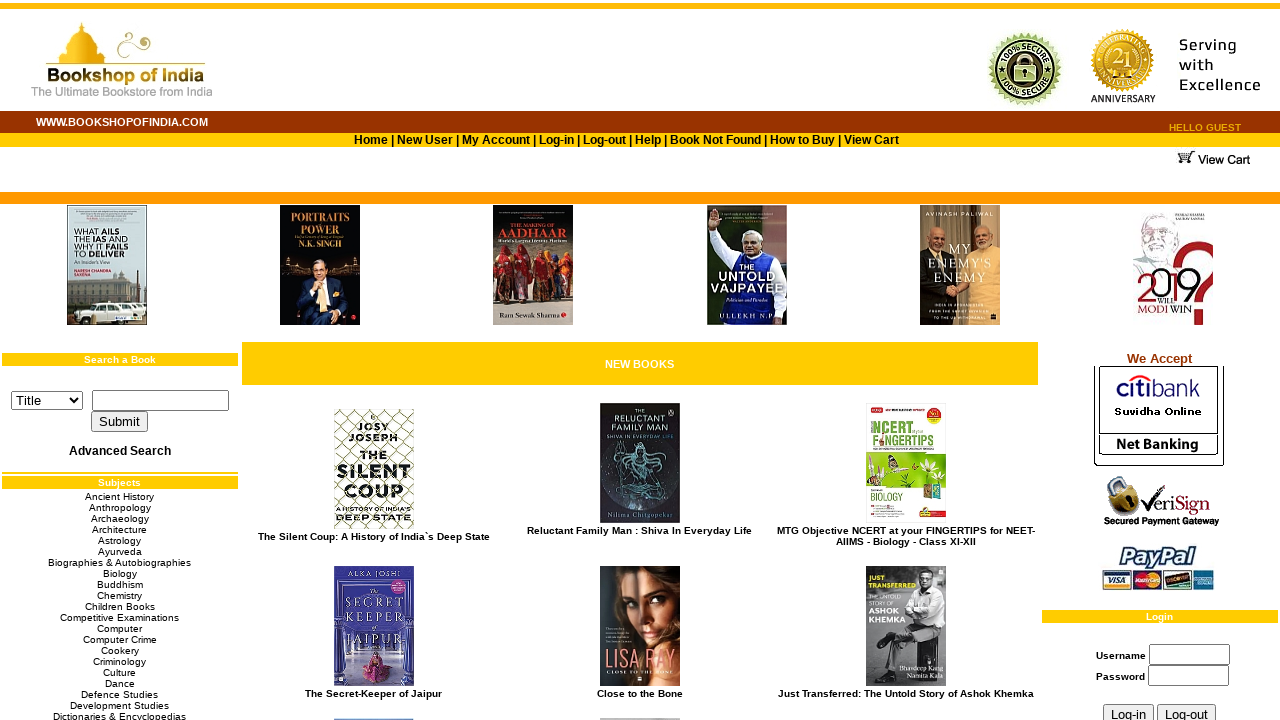